Tests simple alert functionality by clicking a button that triggers an alert and accepting it.

Starting URL: https://demoqa.com/alerts

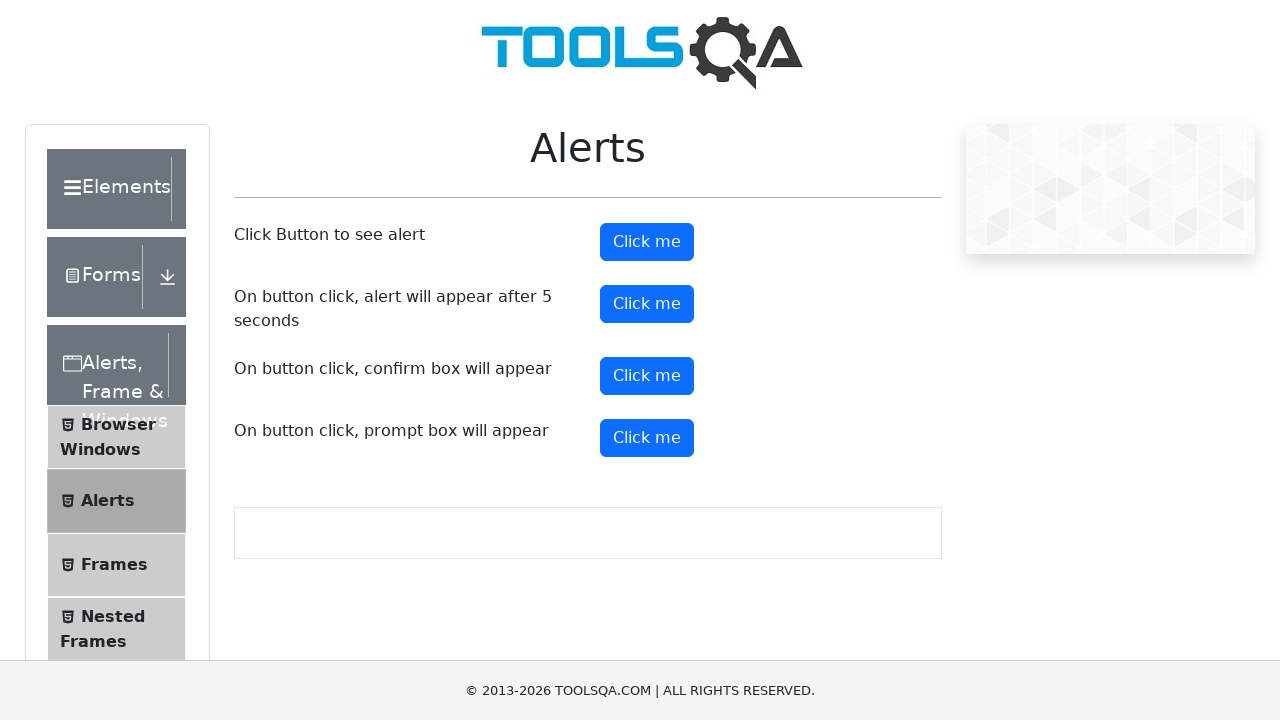

Set up dialog handler to accept alerts
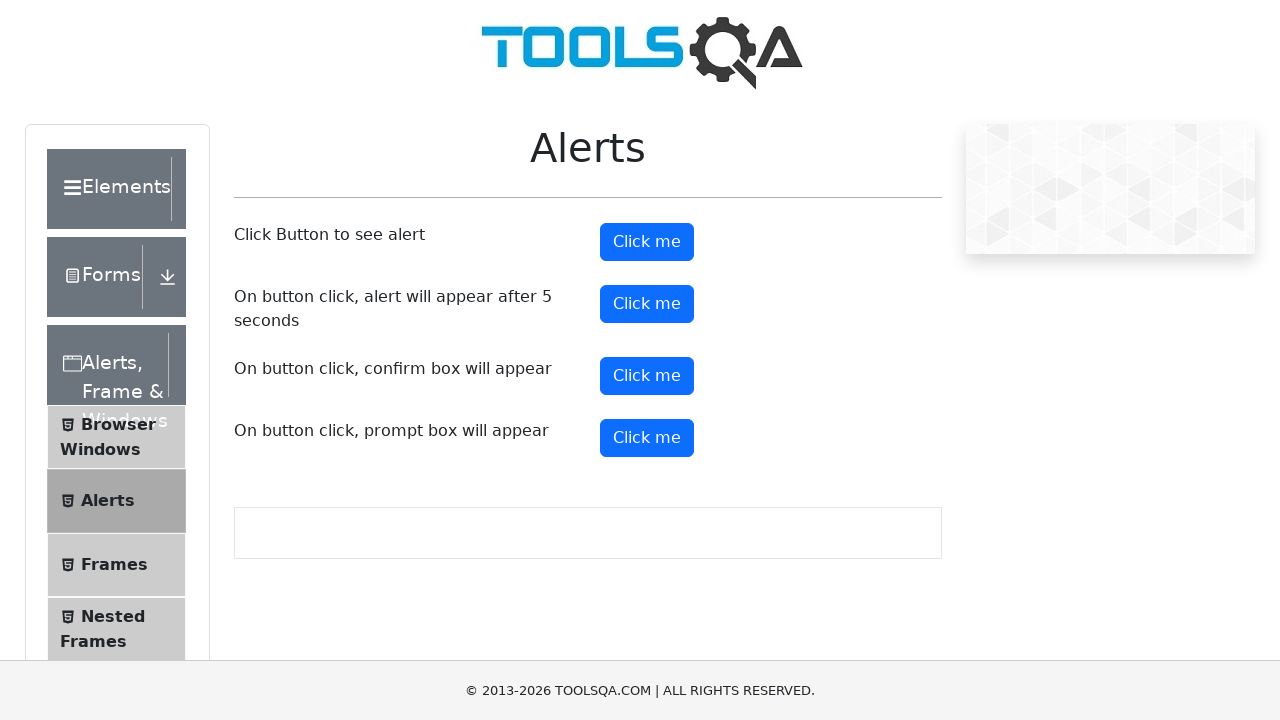

Clicked the alert button to trigger simple alert at (647, 242) on #alertButton
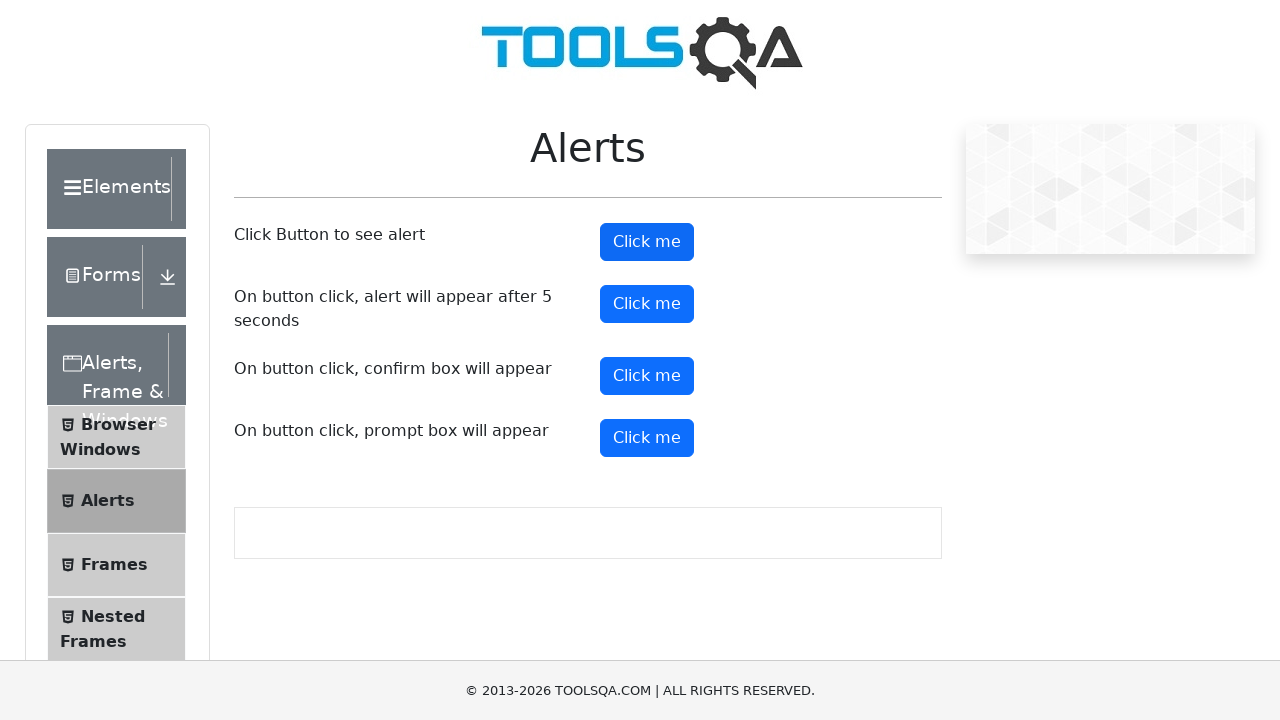

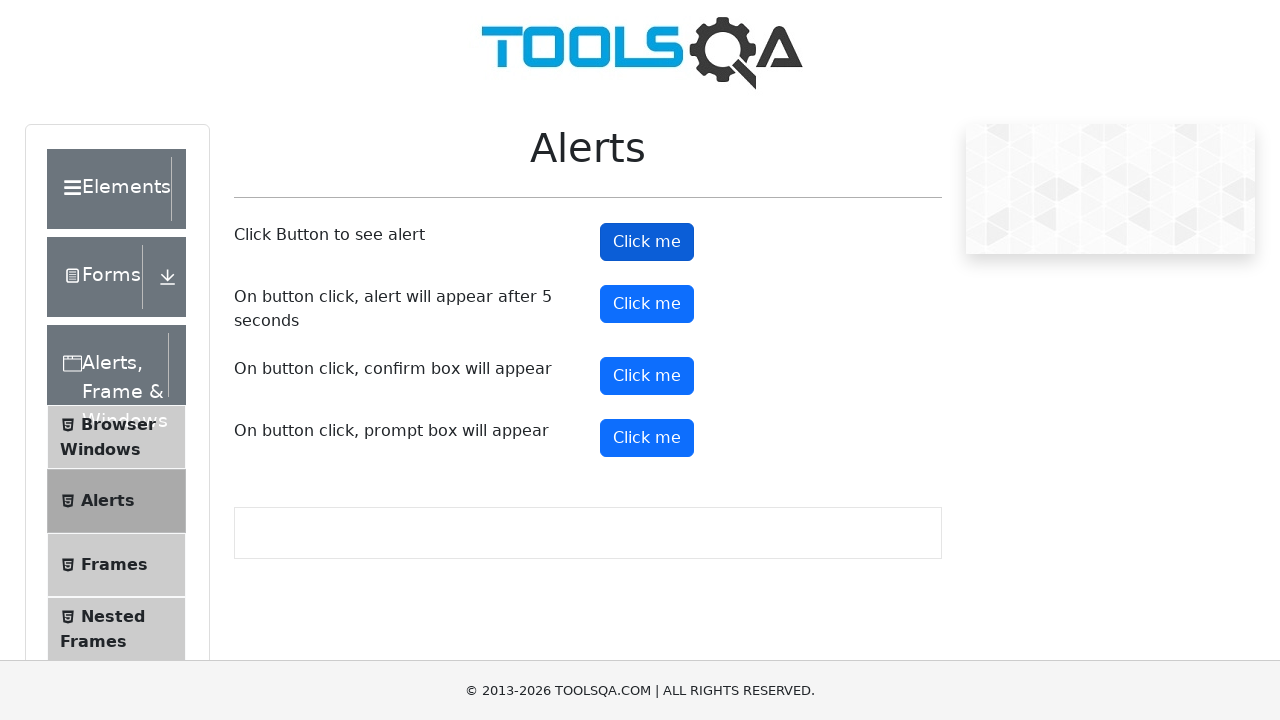